Tests checkbox functionality by selecting both checkboxes on the page if they are not already selected, then verifies both are checked.

Starting URL: https://the-internet.herokuapp.com/checkboxes

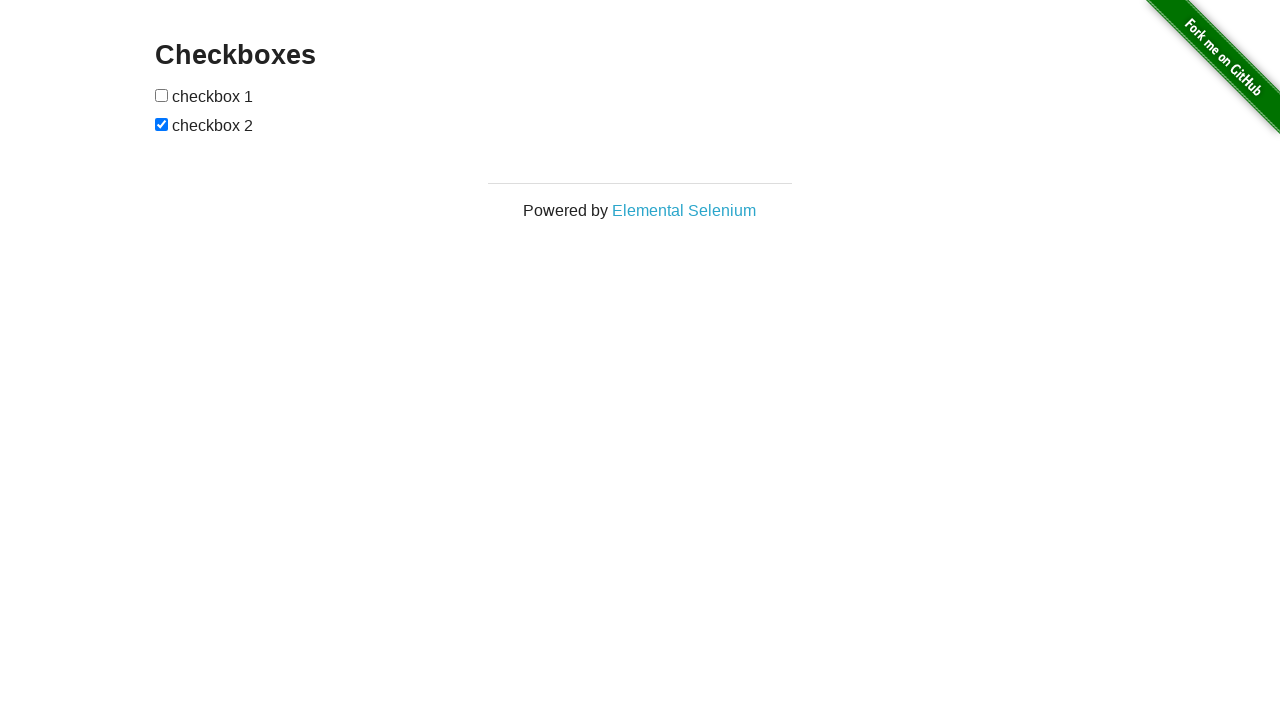

Located first checkbox element
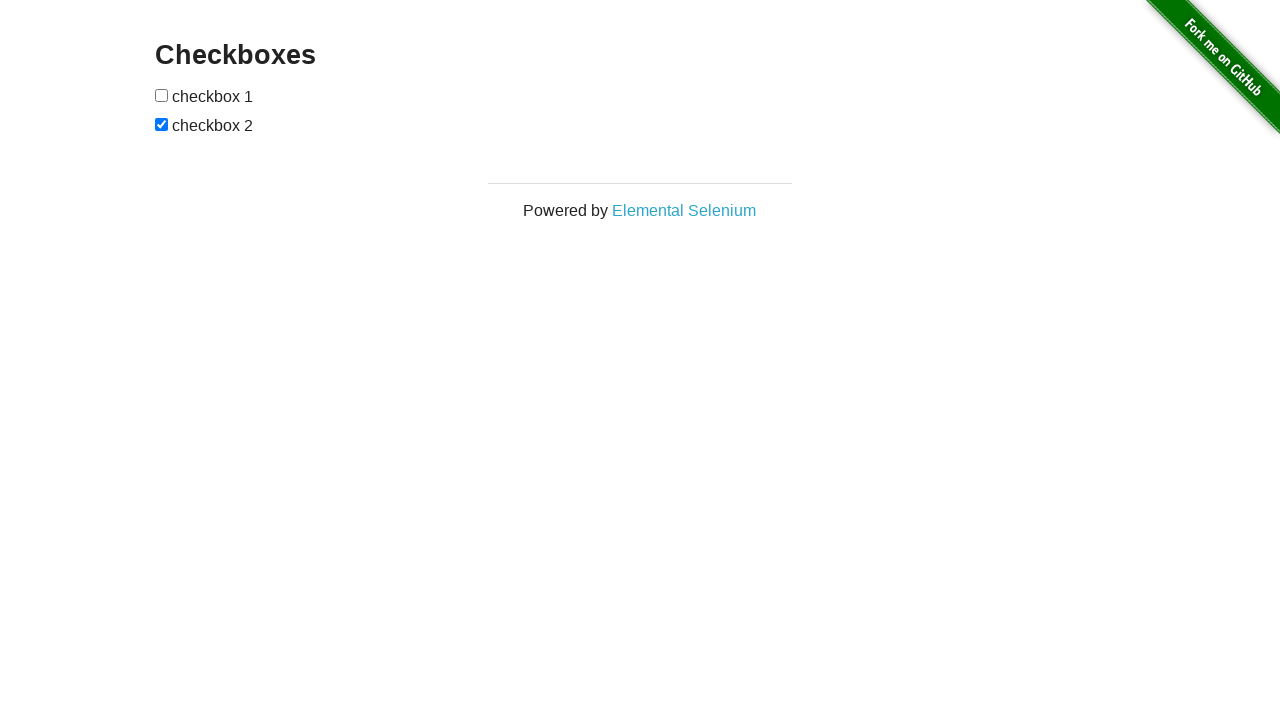

Located second checkbox element
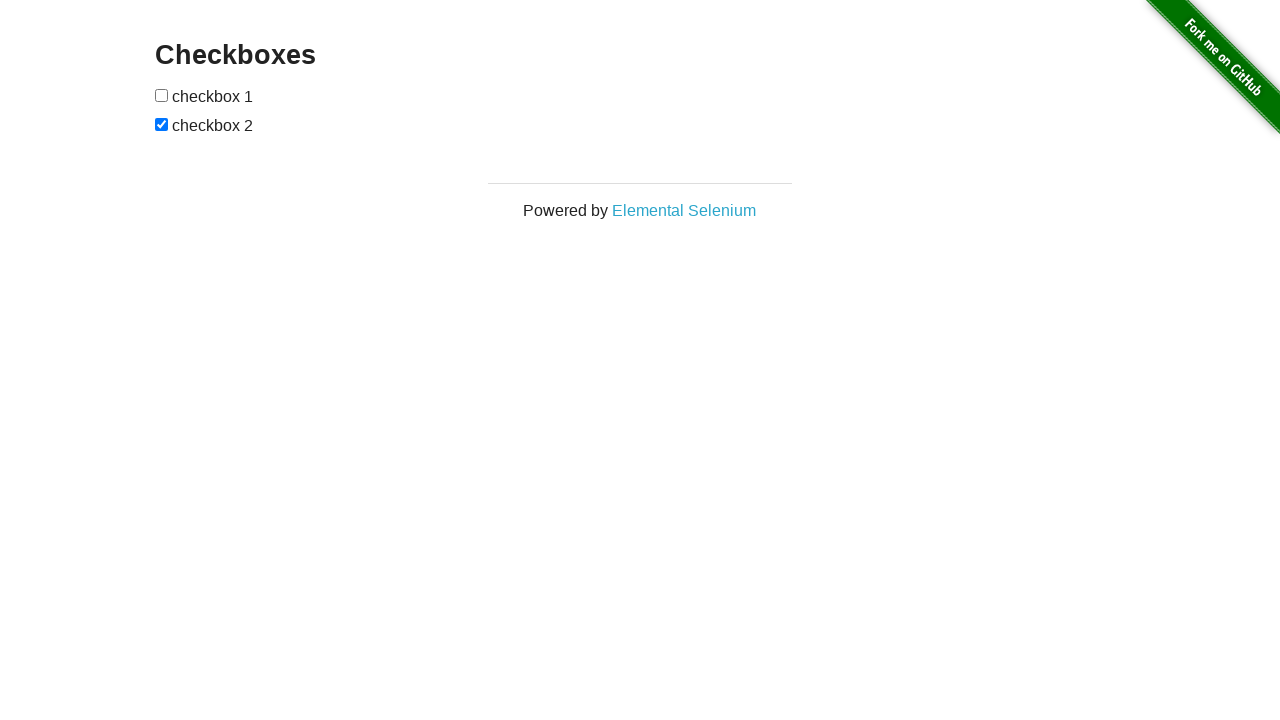

Clicked first checkbox to select it at (162, 95) on xpath=//form[@id='checkboxes']/input[1]
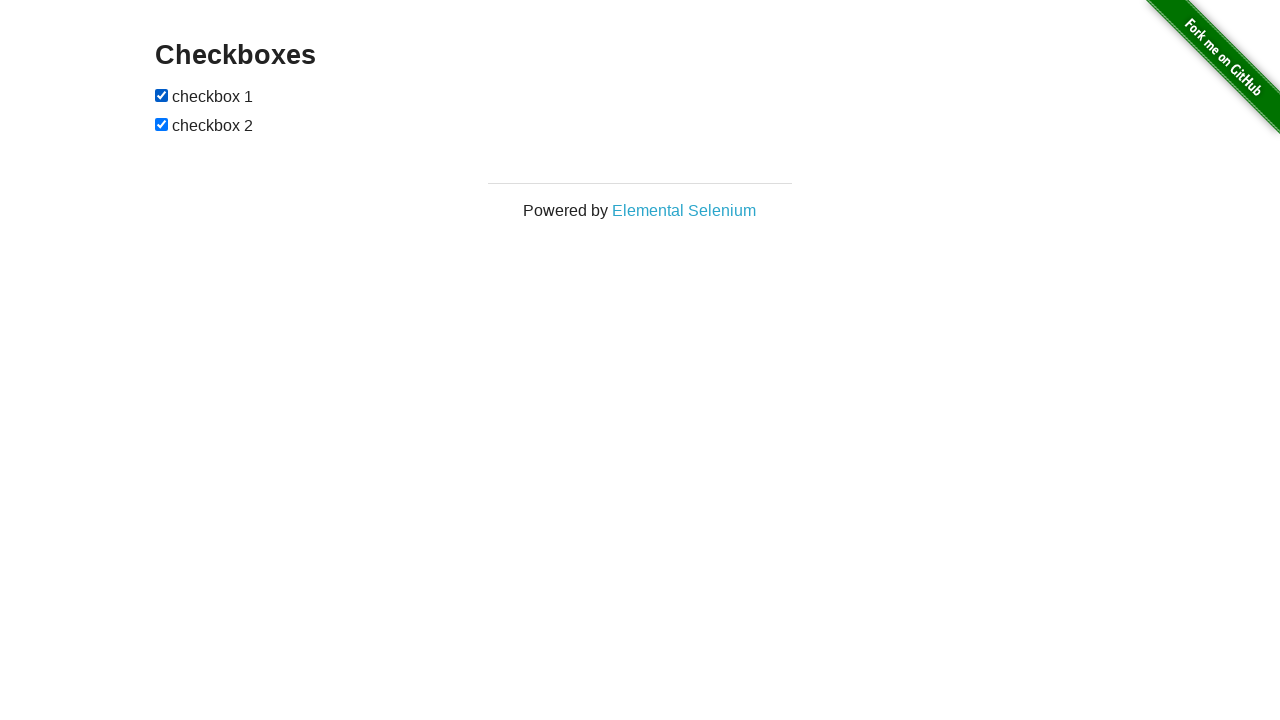

Second checkbox was already selected
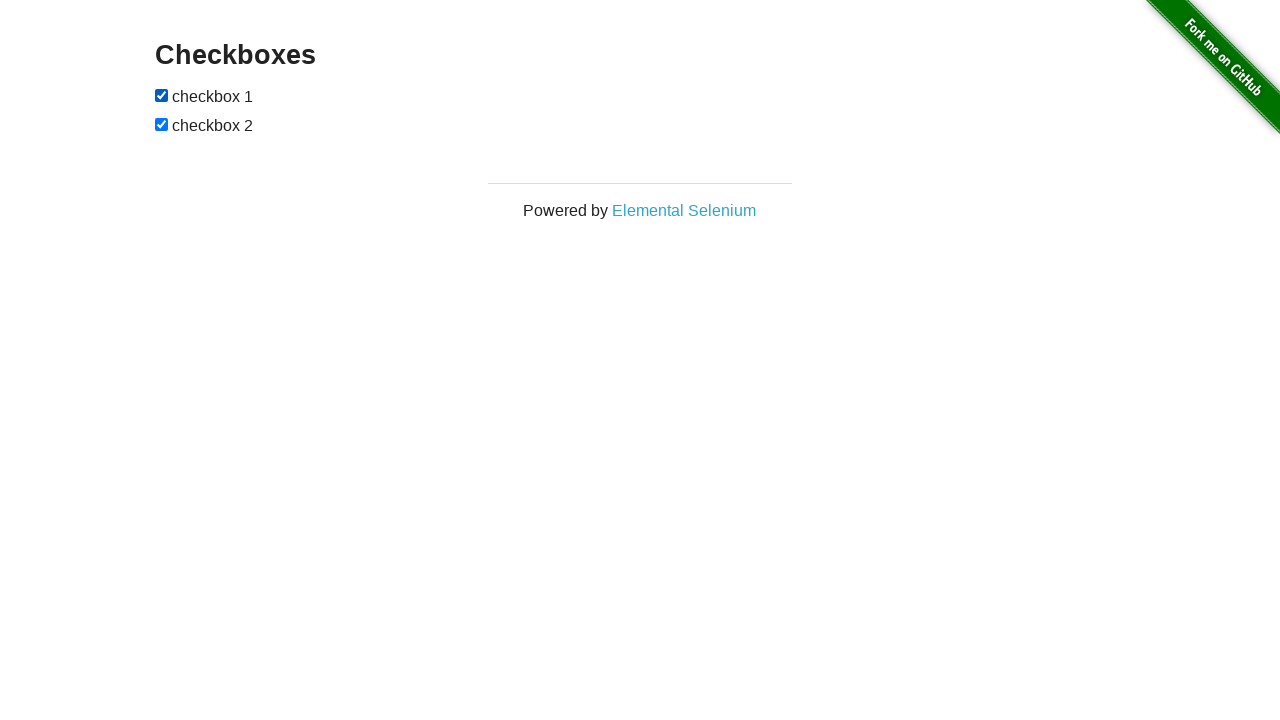

Verified first checkbox is checked
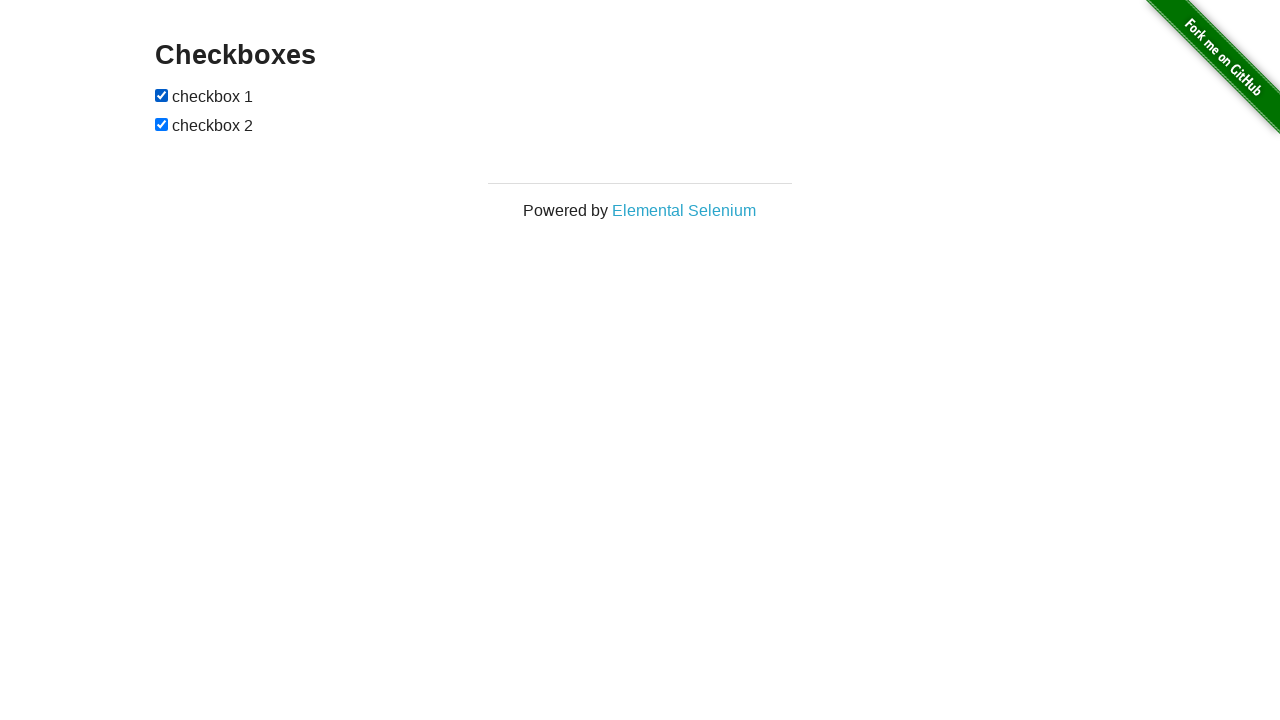

Verified second checkbox is checked
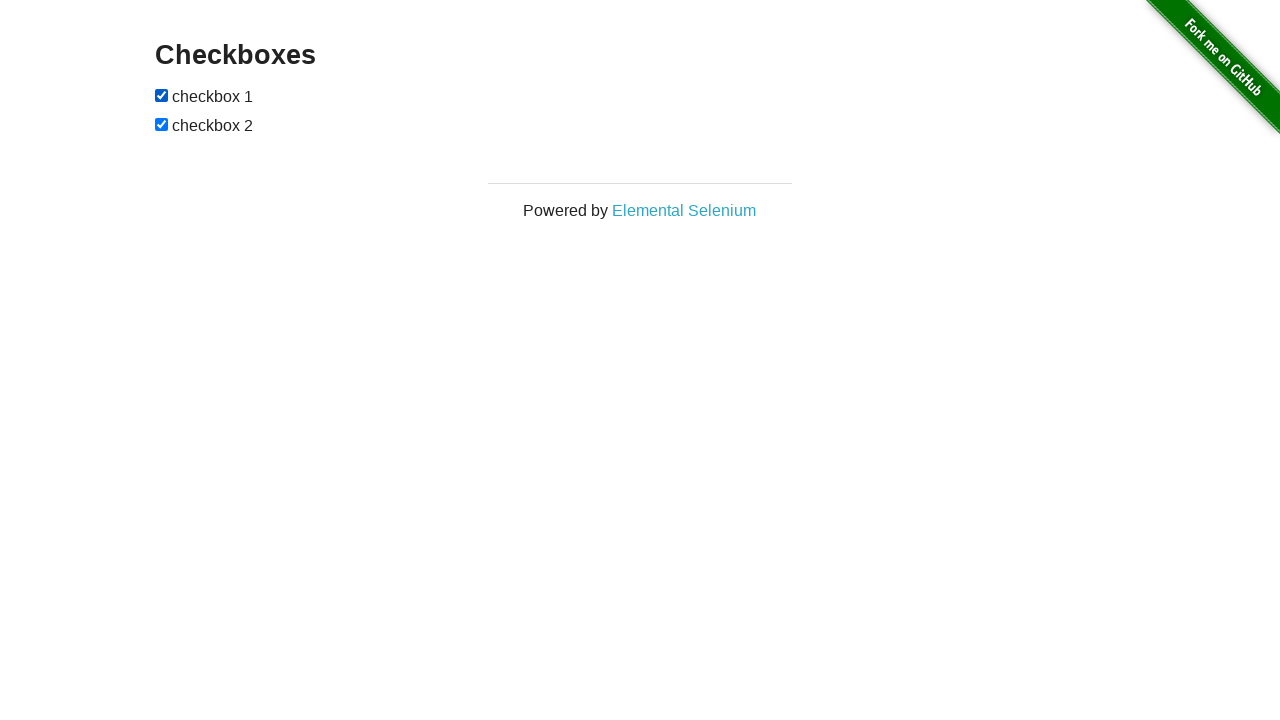

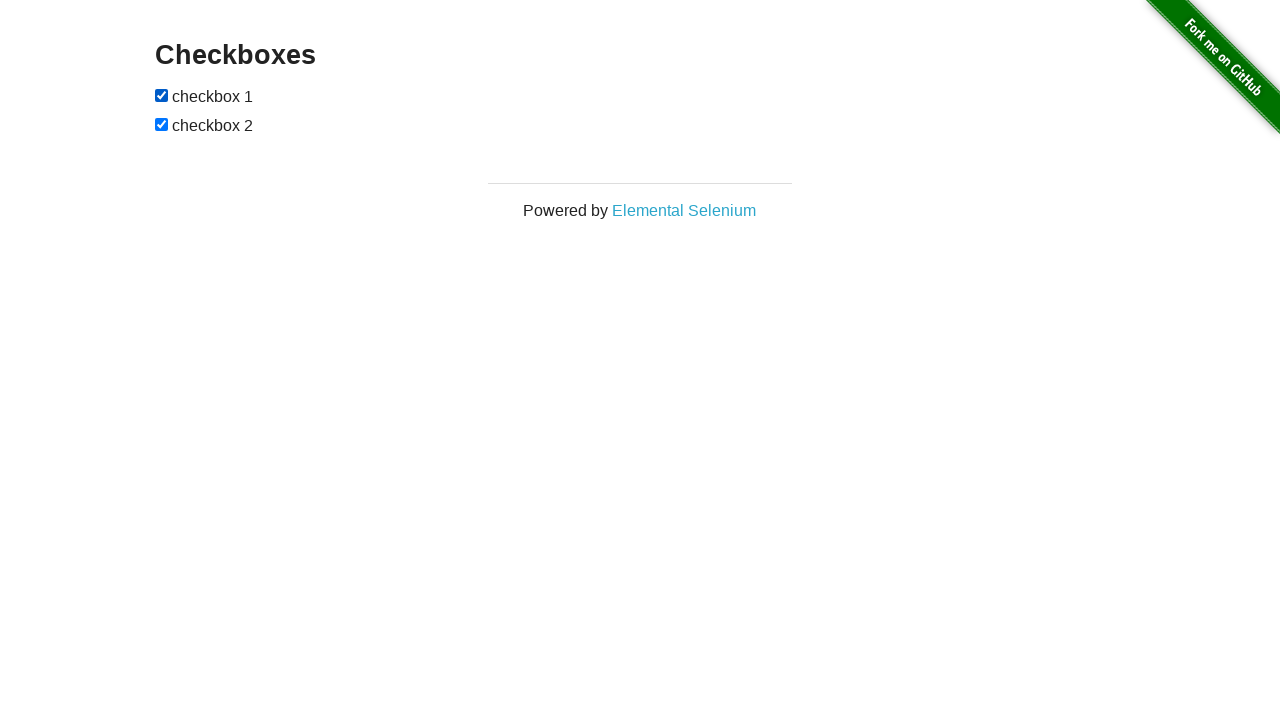